Tests a math quiz form by reading an input value, calculating a mathematical formula (log of absolute value of 12*sin(x)), filling in the answer, selecting radio button and checkbox options, and submitting the form.

Starting URL: http://suninjuly.github.io/math.html

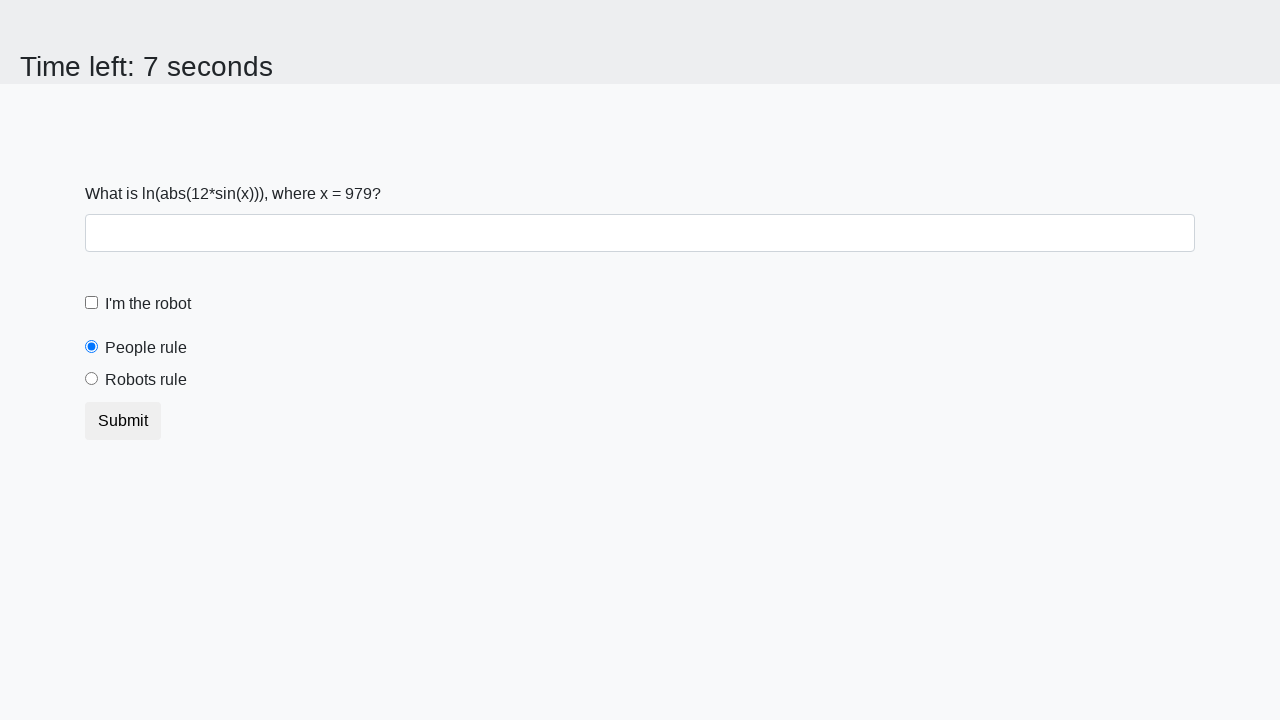

Read input value from #input_value element
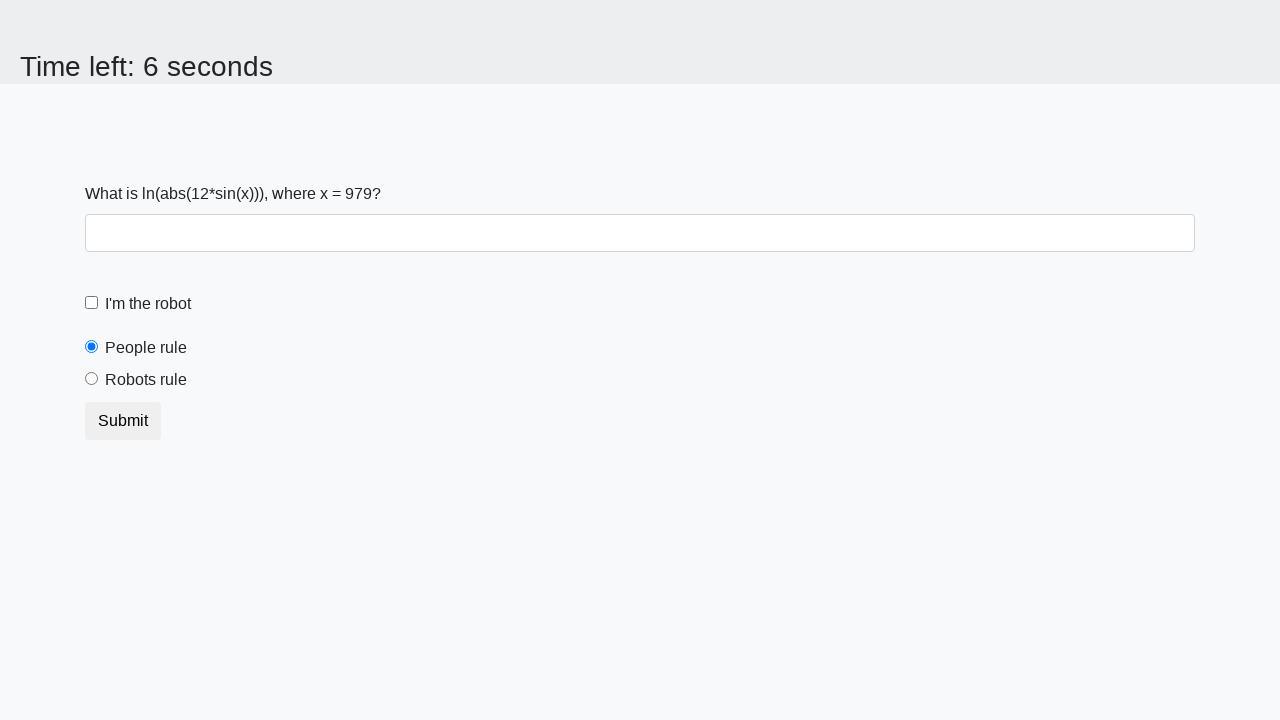

Calculated math formula: log(|12*sin(979)|) = 2.4052395944354115
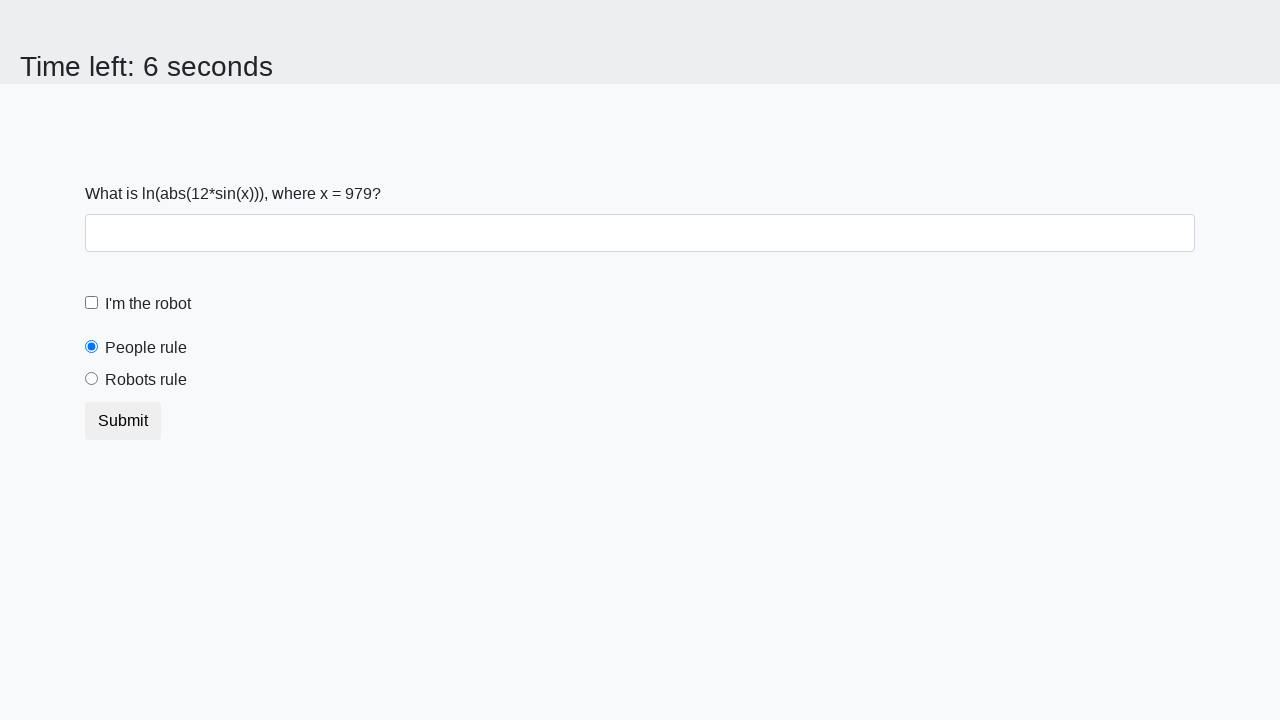

Filled answer field with calculated value: 2.4052395944354115 on input#answer
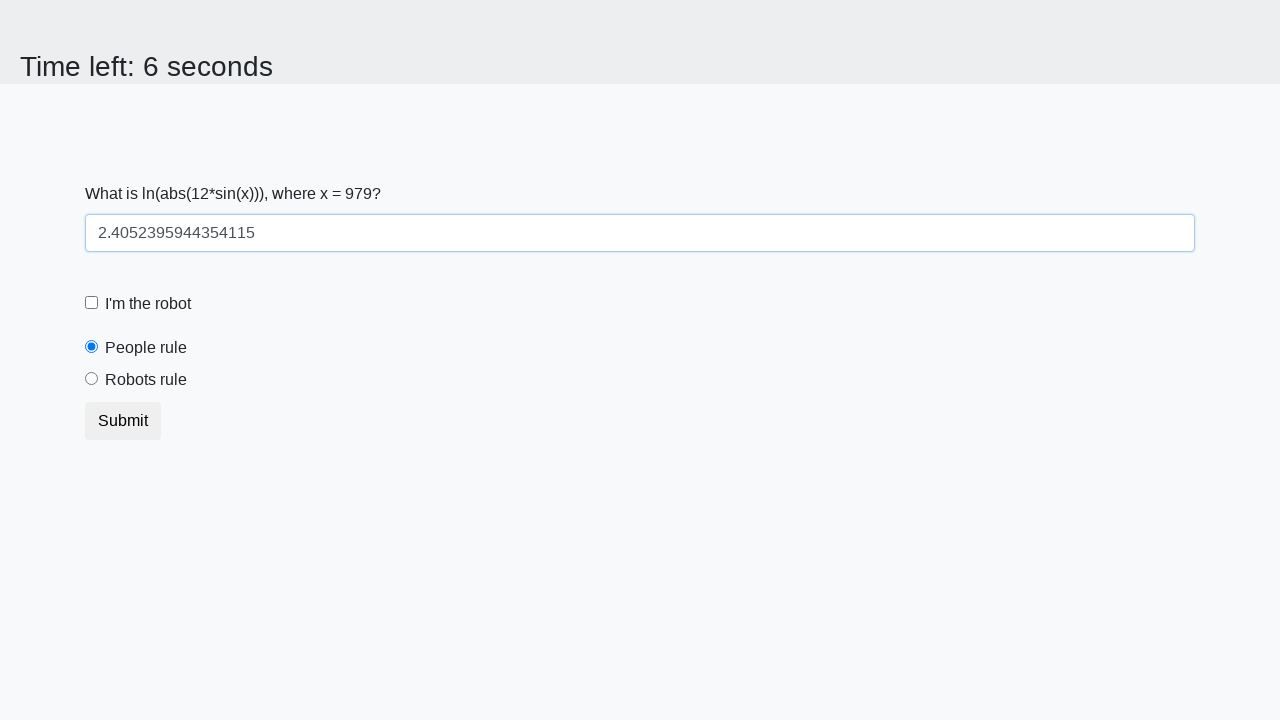

Selected 'robots' radio button at (92, 379) on [value='robots']
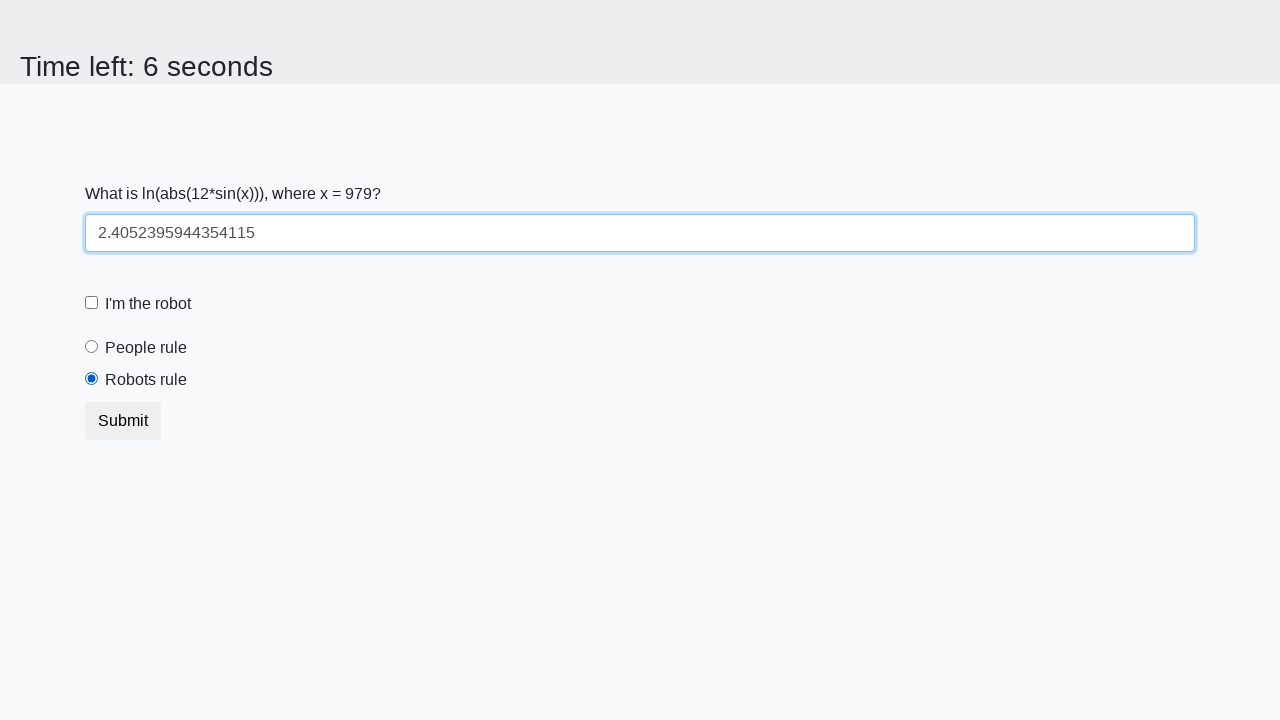

Checked robot checkbox at (92, 303) on #robotCheckbox
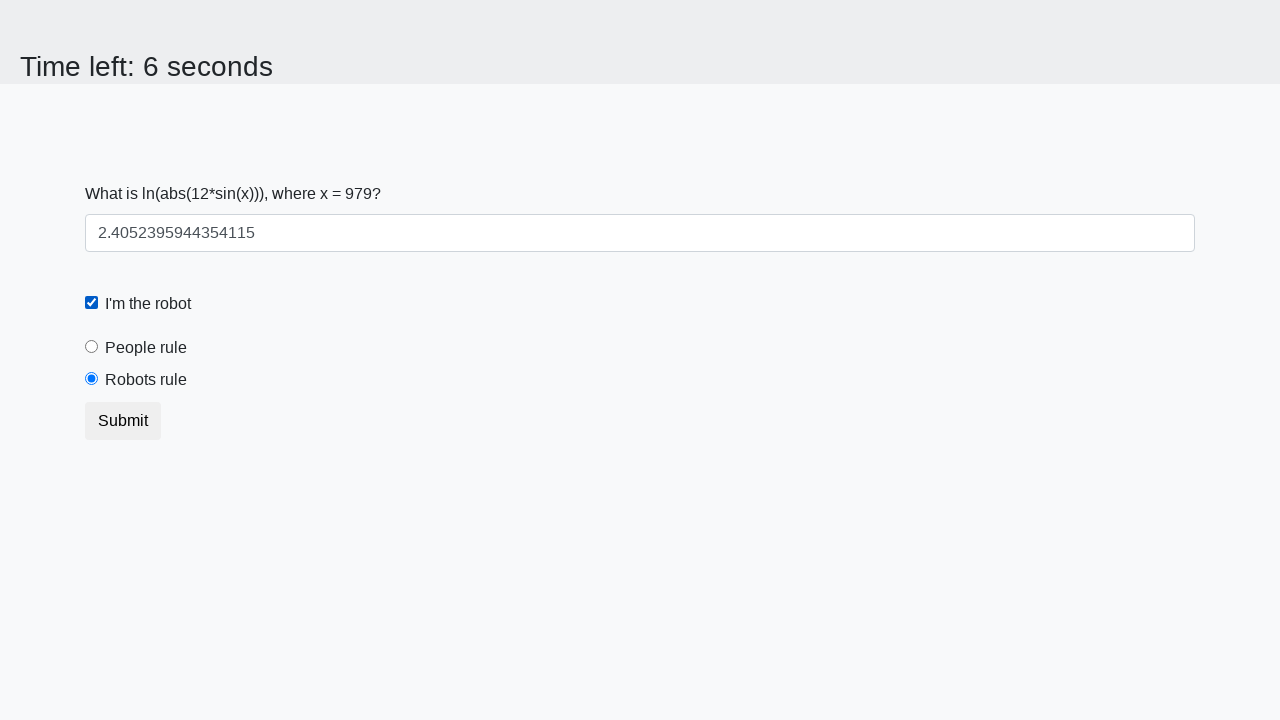

Clicked submit button to submit the math quiz form at (123, 421) on button[type='submit']
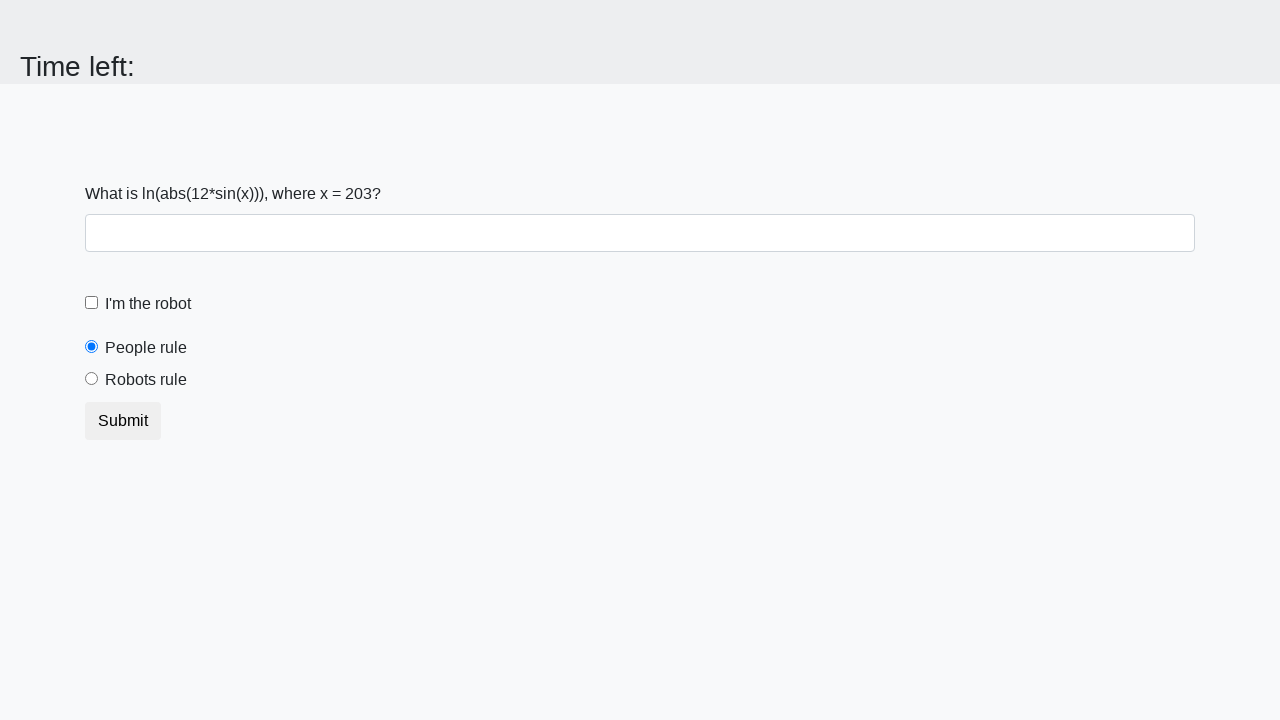

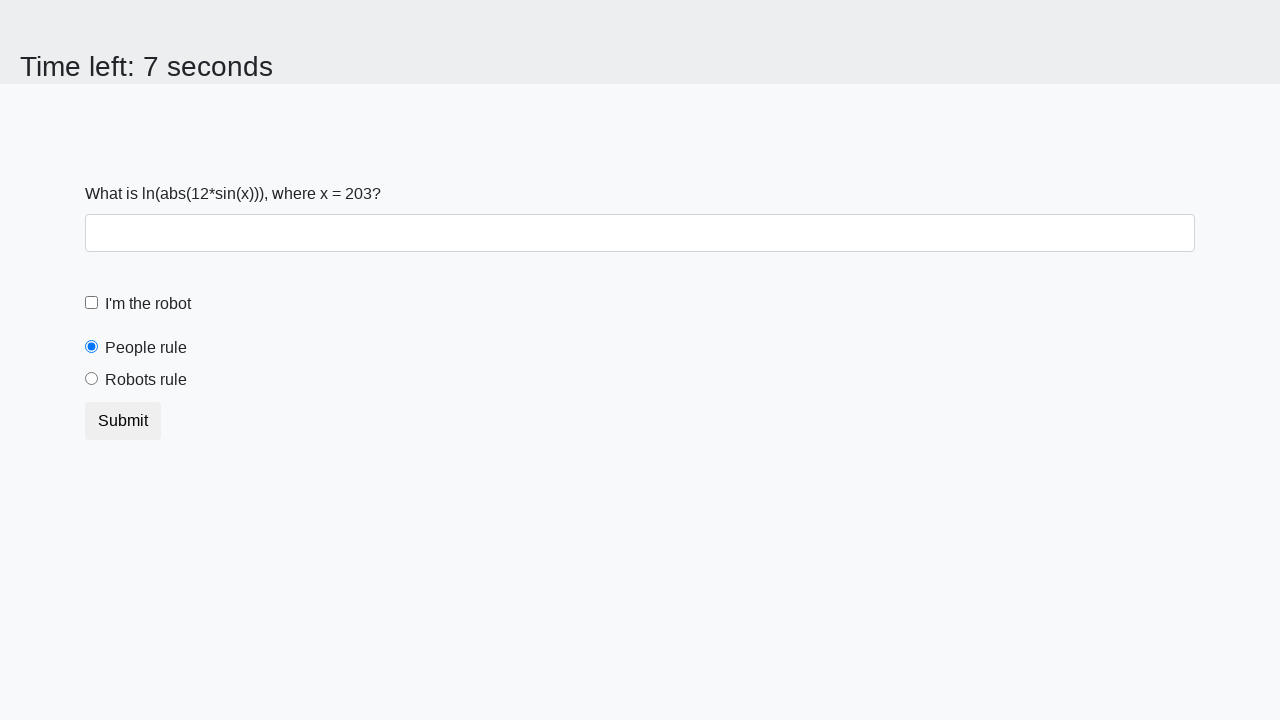